Navigates to a tables demo page and verifies that table content is accessible by locating and reading a cell value from the first row of a table.

Starting URL: https://www.automationtesting.co.uk/tables.html

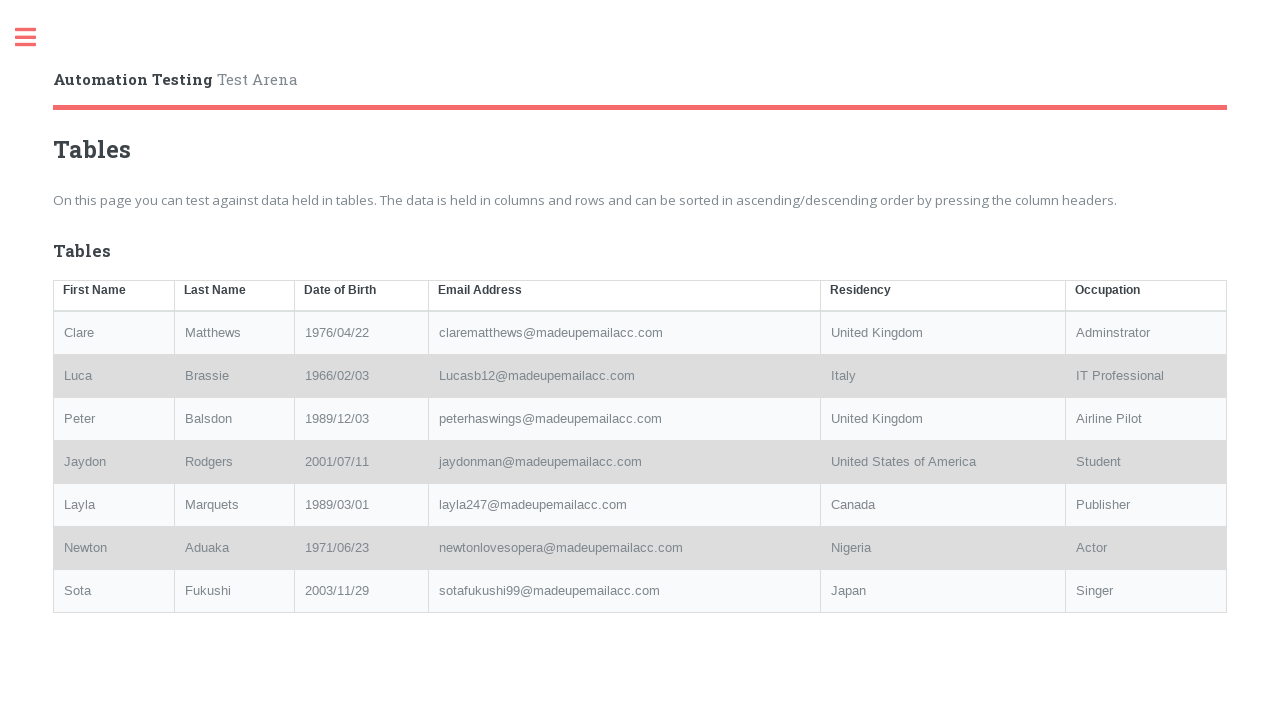

Navigated to tables demo page
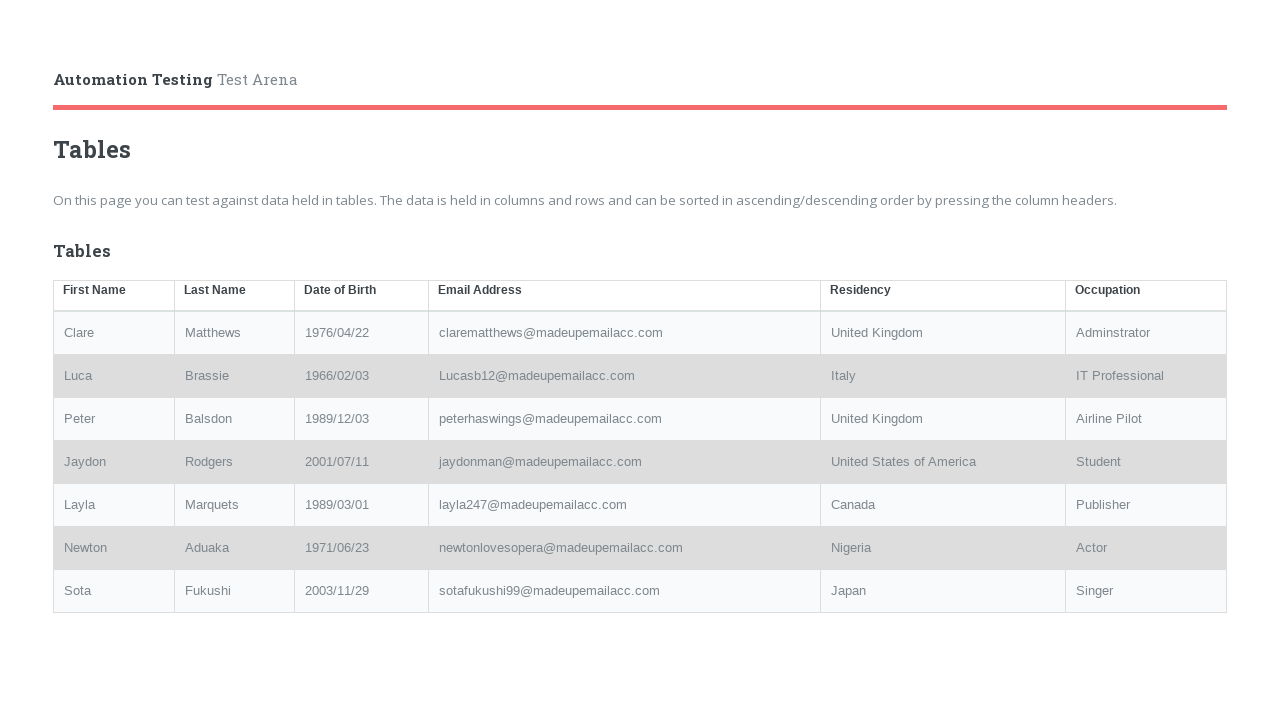

Table first cell selector became available
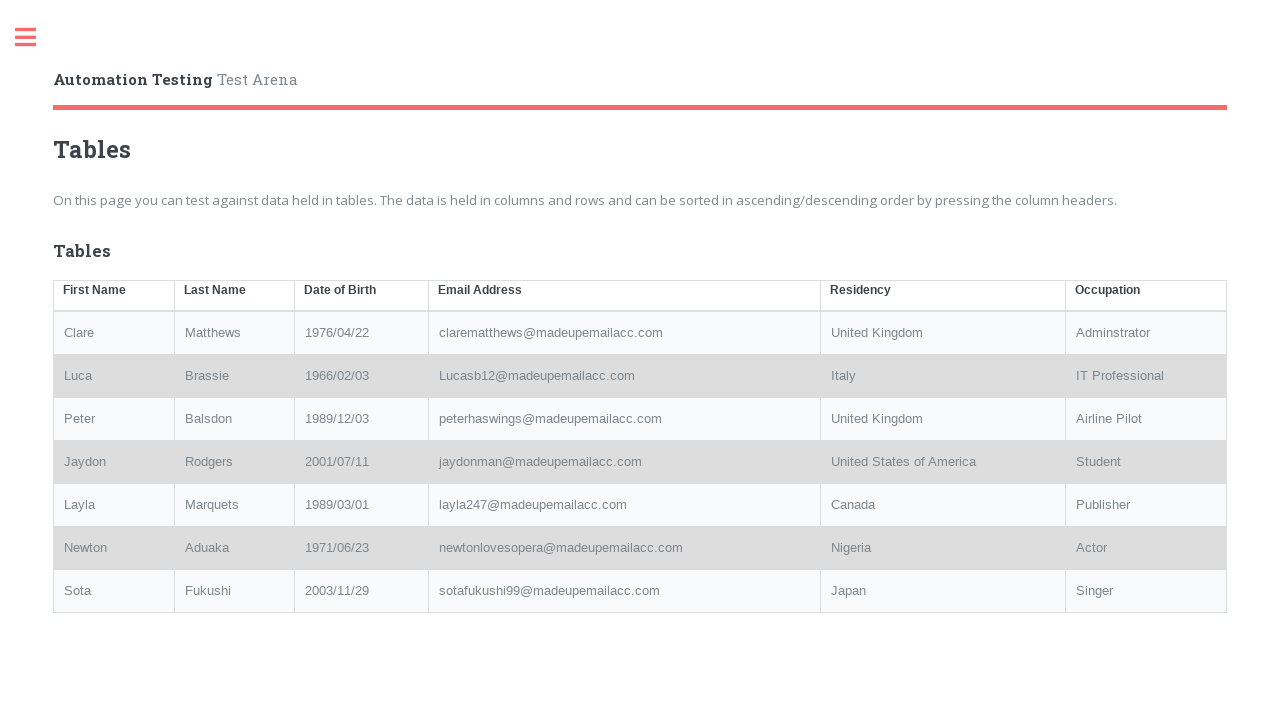

Located first cell in table's first row
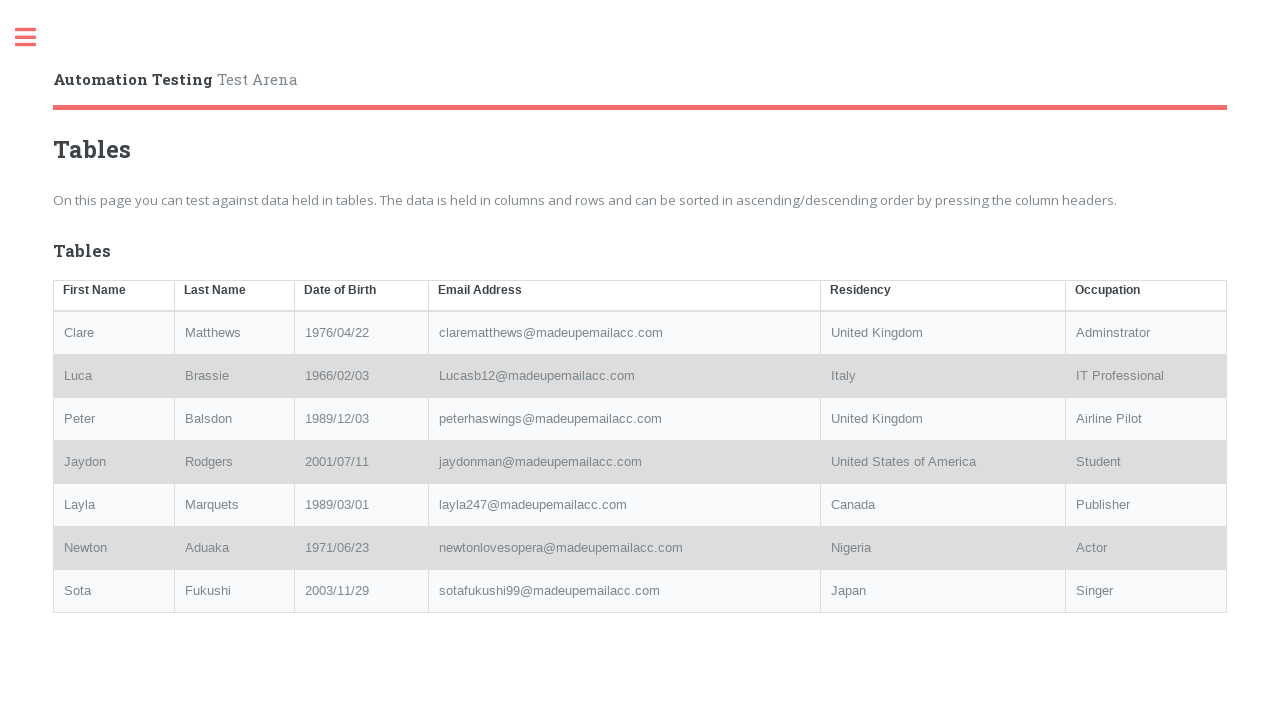

First table cell is visible and accessible
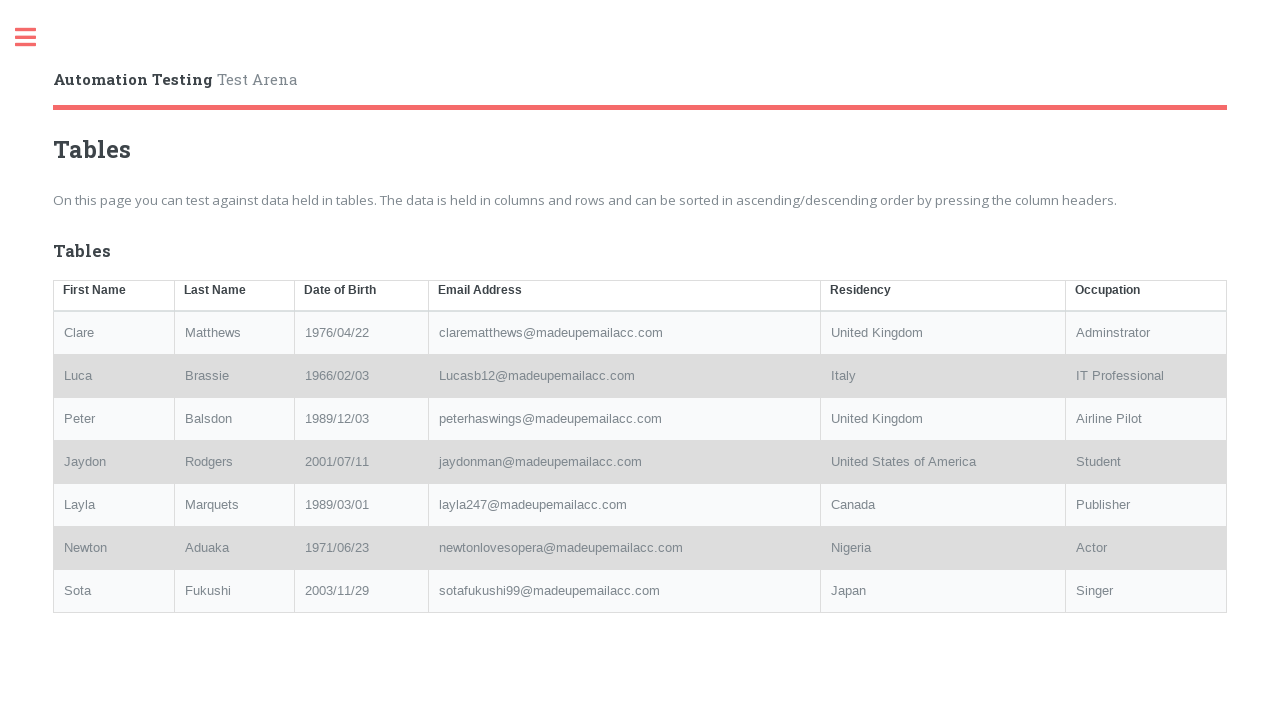

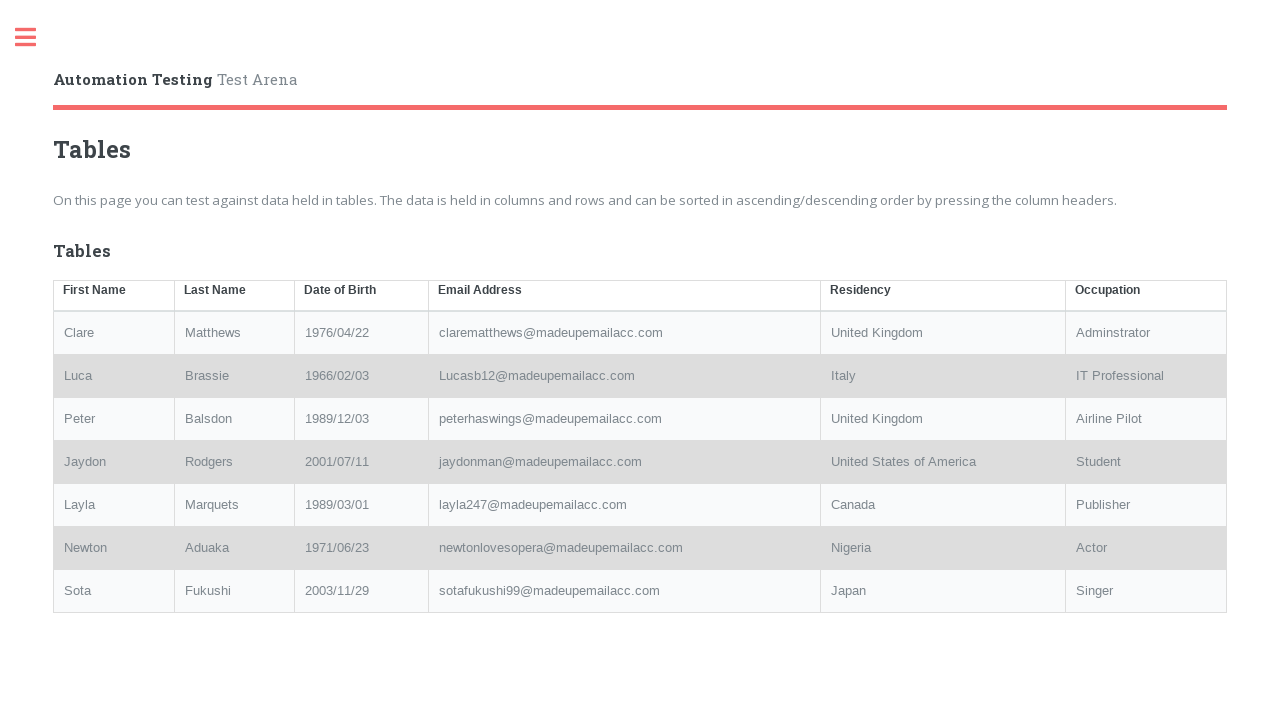